Tests editing a todo item by double-clicking to enter edit mode, filling new text, and pressing Enter

Starting URL: https://demo.playwright.dev/todomvc

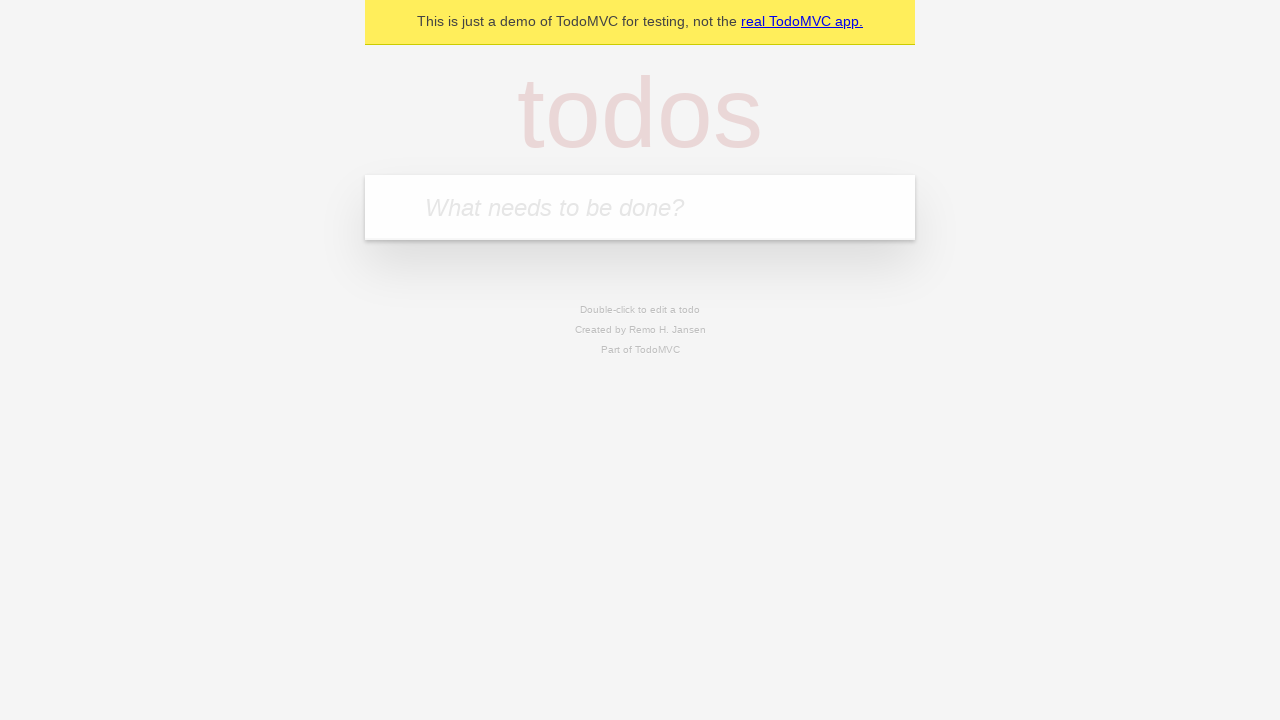

Filled todo input with 'watch monty python' on internal:attr=[placeholder="What needs to be done?"i]
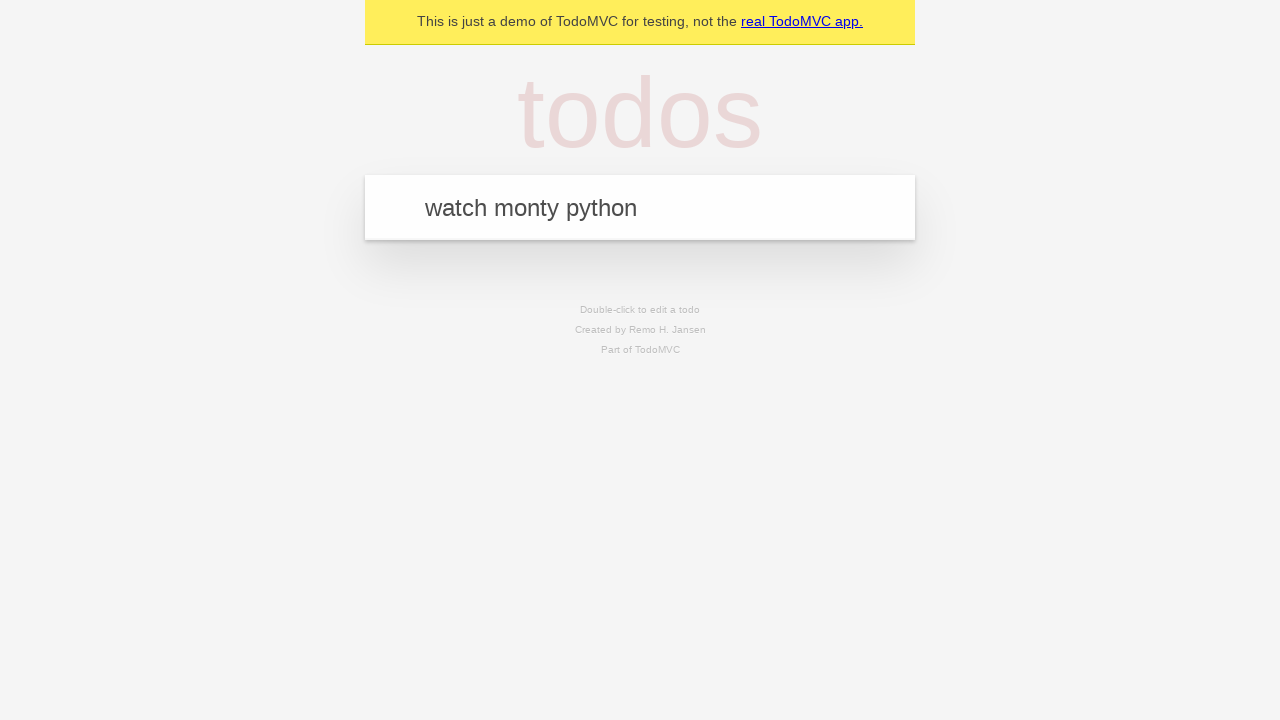

Pressed Enter to create todo 'watch monty python' on internal:attr=[placeholder="What needs to be done?"i]
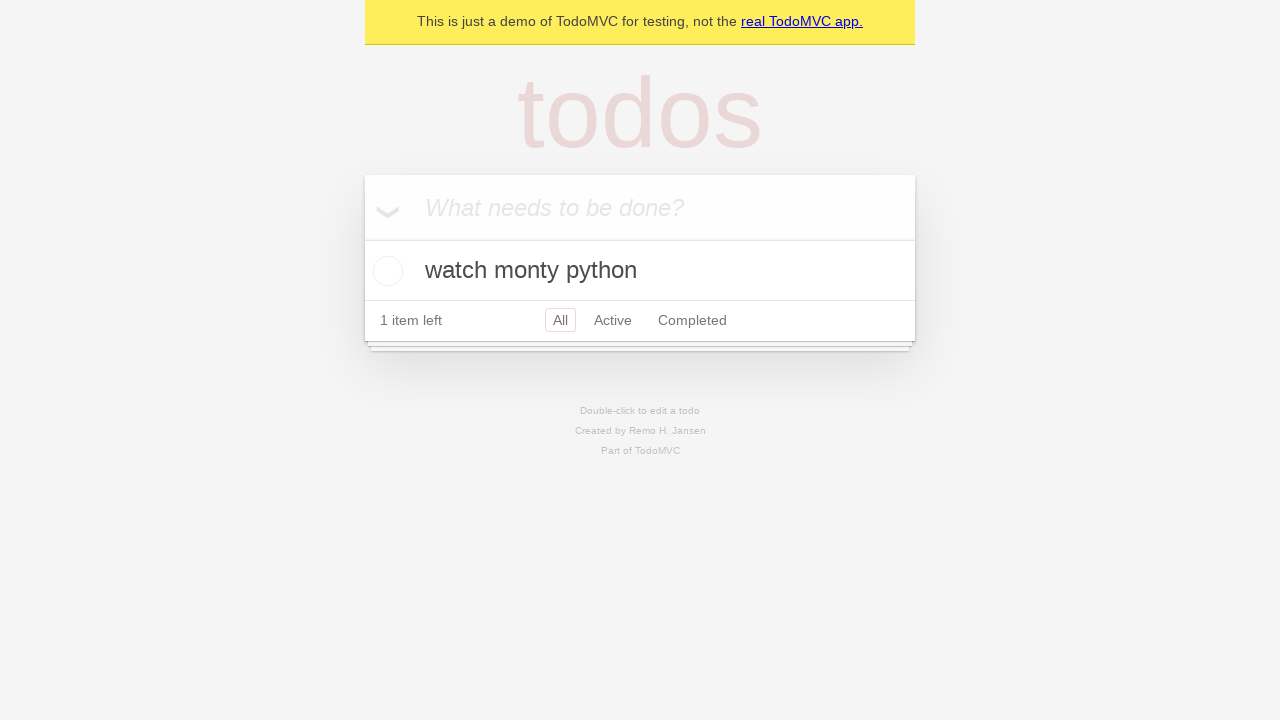

Filled todo input with 'feed the cat' on internal:attr=[placeholder="What needs to be done?"i]
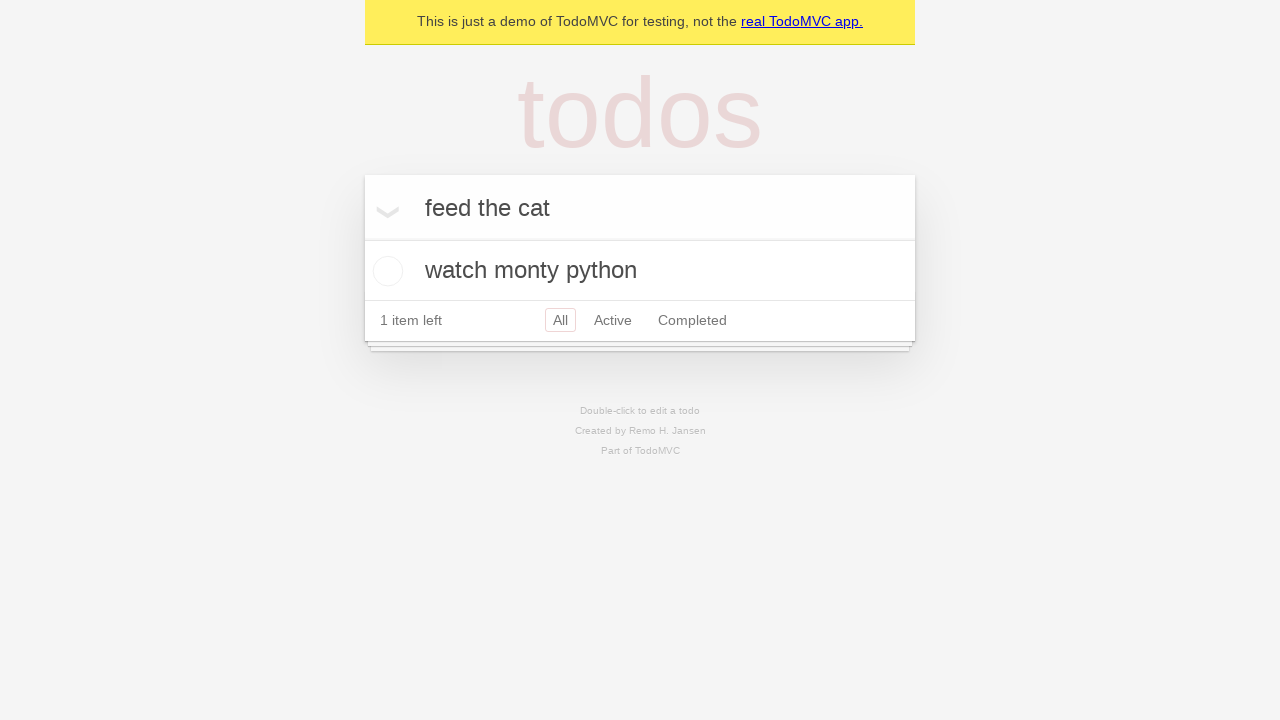

Pressed Enter to create todo 'feed the cat' on internal:attr=[placeholder="What needs to be done?"i]
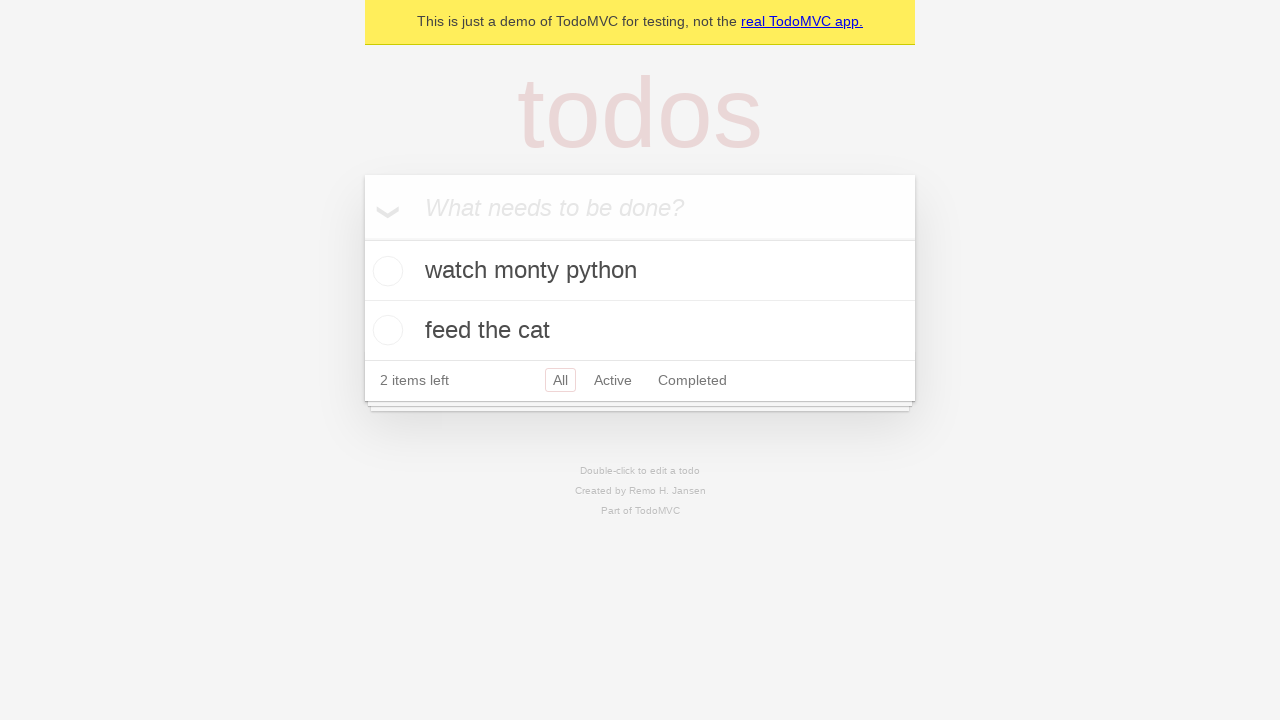

Filled todo input with 'book a doctors appointment' on internal:attr=[placeholder="What needs to be done?"i]
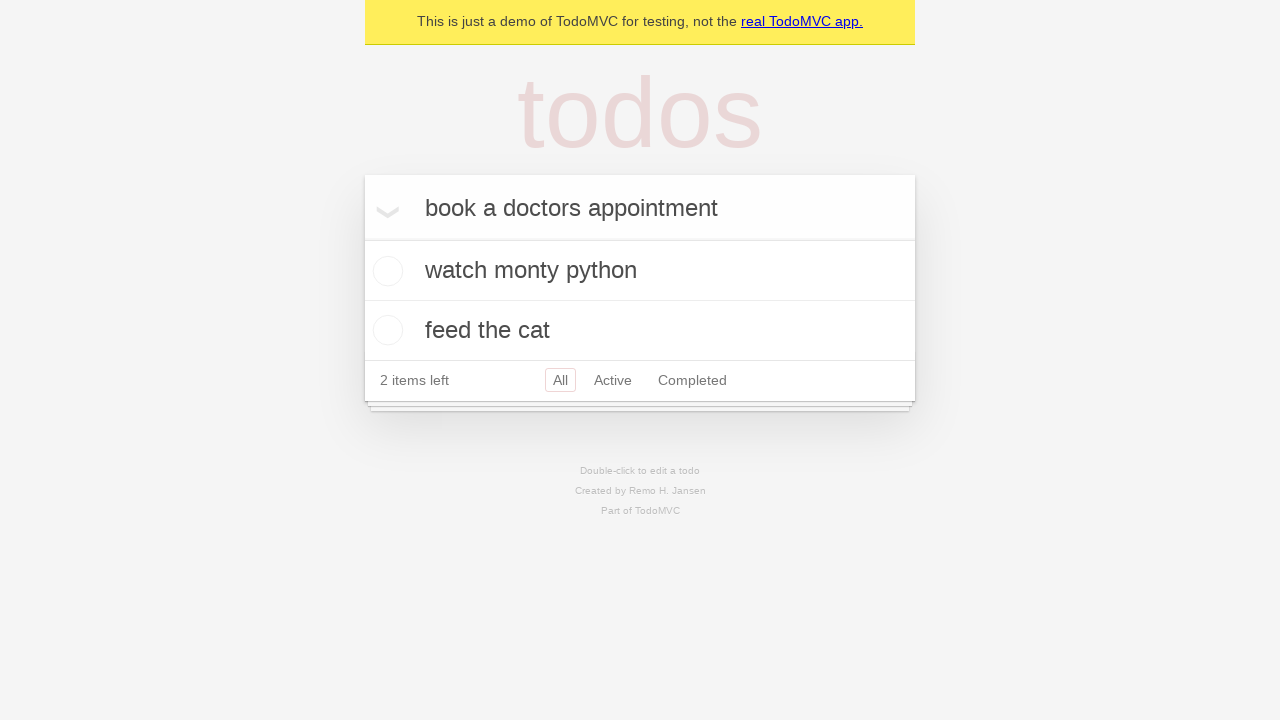

Pressed Enter to create todo 'book a doctors appointment' on internal:attr=[placeholder="What needs to be done?"i]
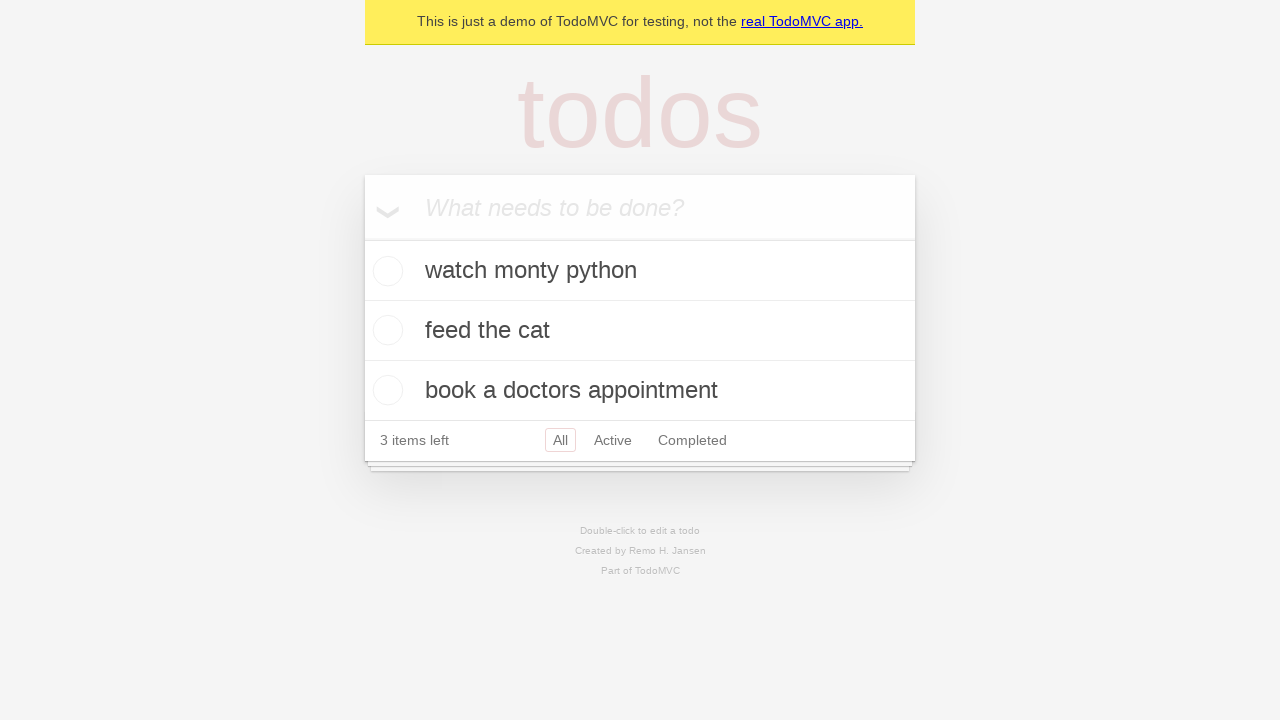

Located all todo items
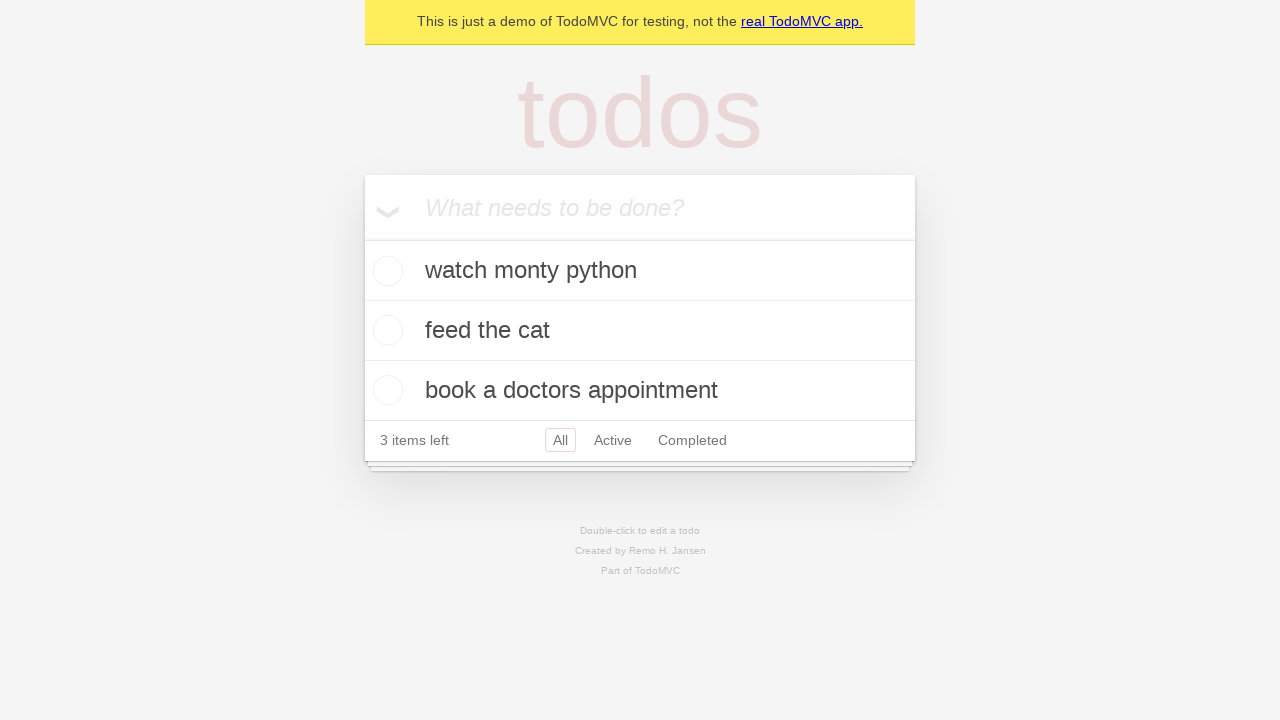

Selected the second todo item
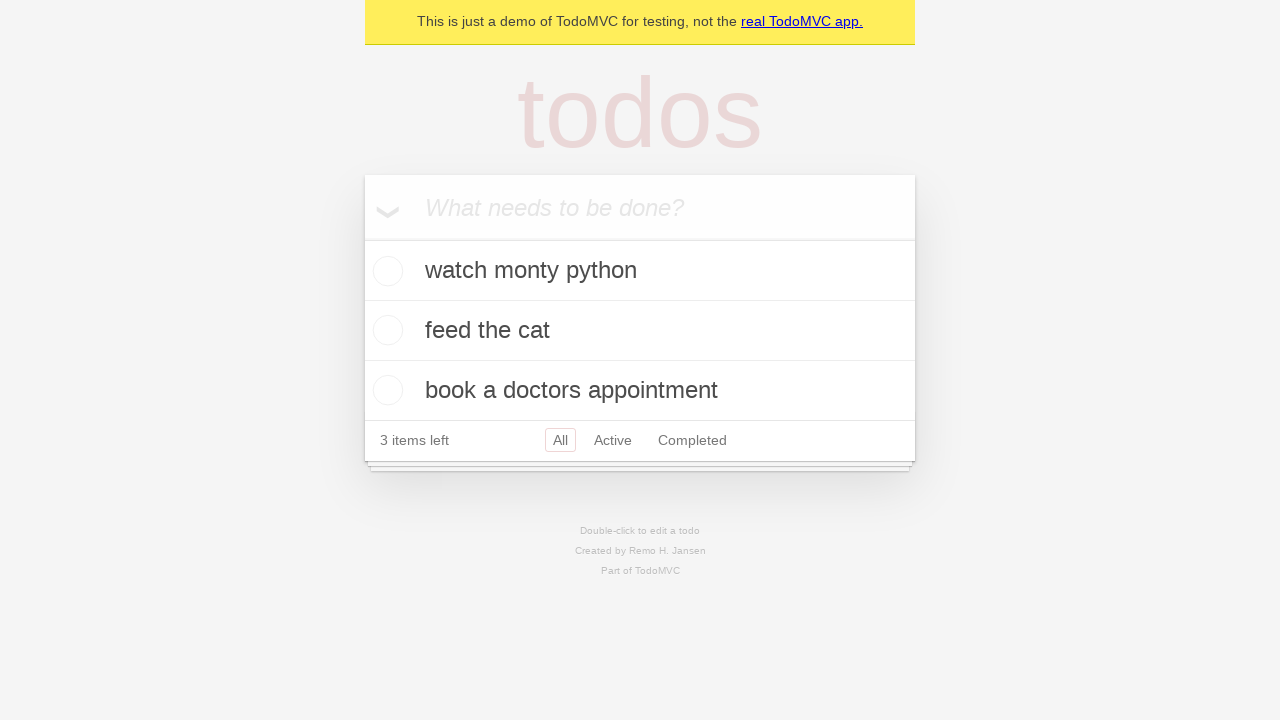

Double-clicked second todo to enter edit mode at (640, 331) on internal:testid=[data-testid="todo-item"s] >> nth=1
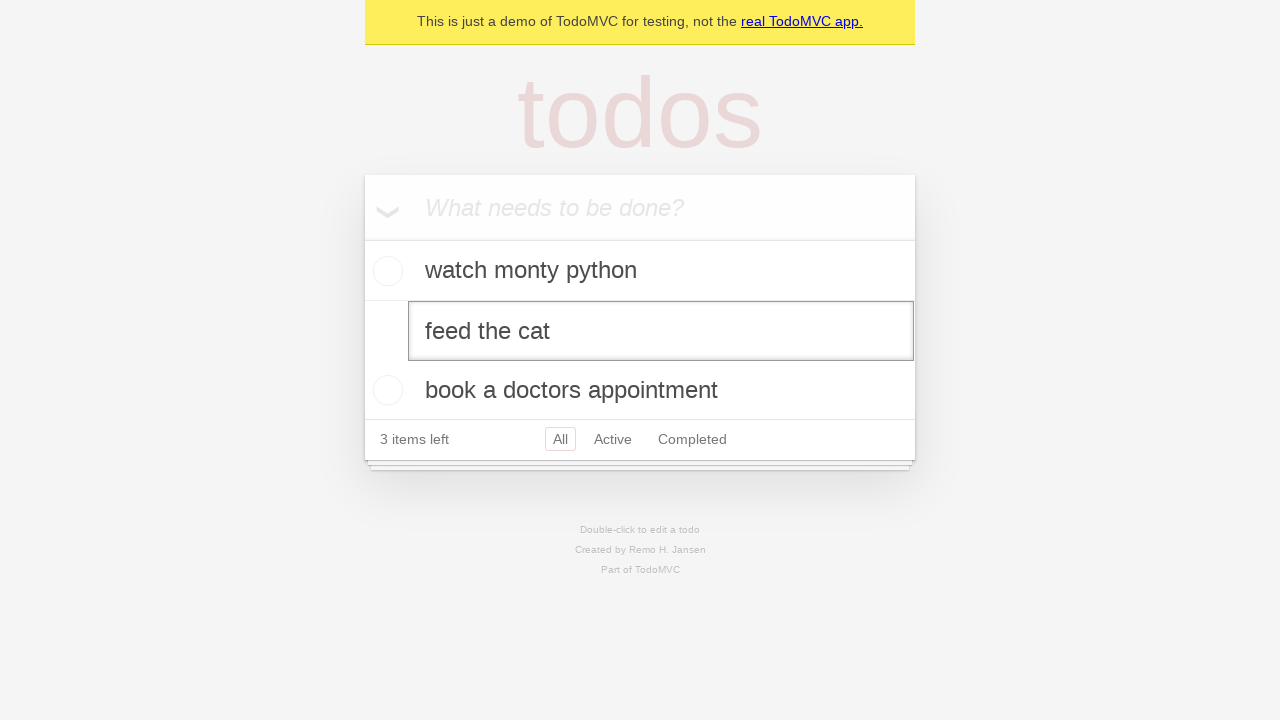

Filled edit textbox with 'buy some sausages' on internal:testid=[data-testid="todo-item"s] >> nth=1 >> internal:role=textbox[nam
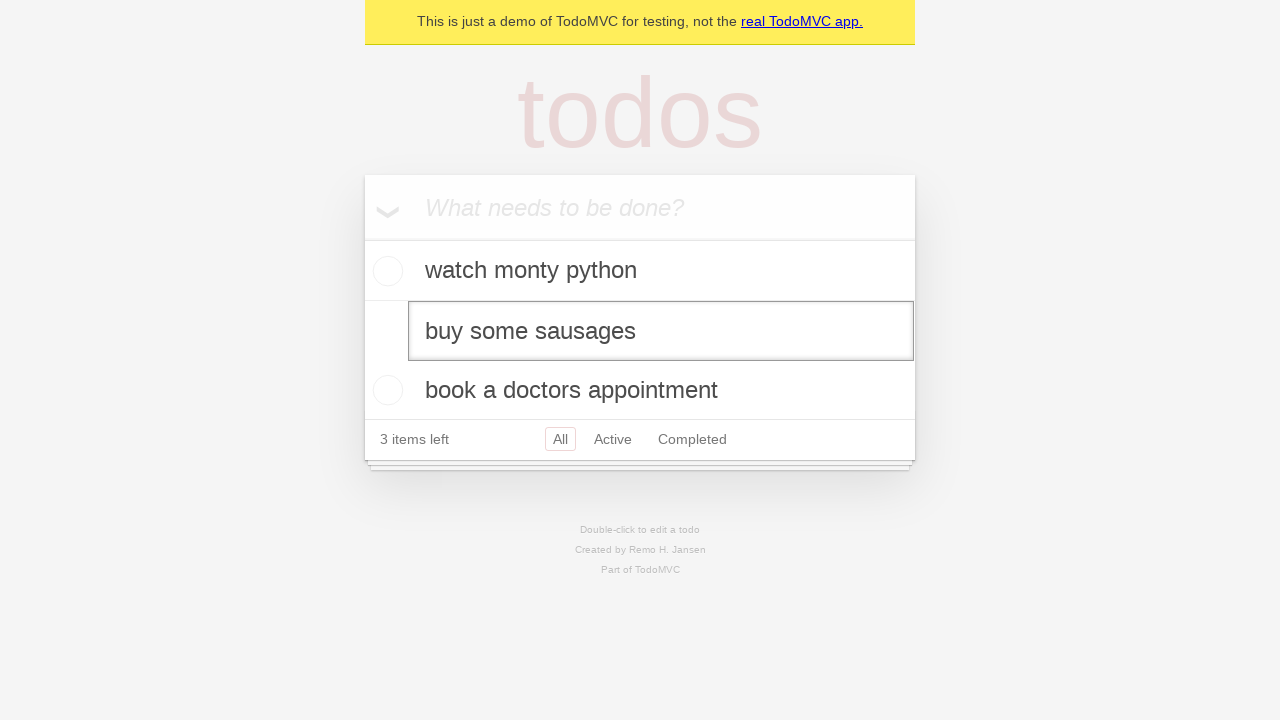

Pressed Enter to save edited todo on internal:testid=[data-testid="todo-item"s] >> nth=1 >> internal:role=textbox[nam
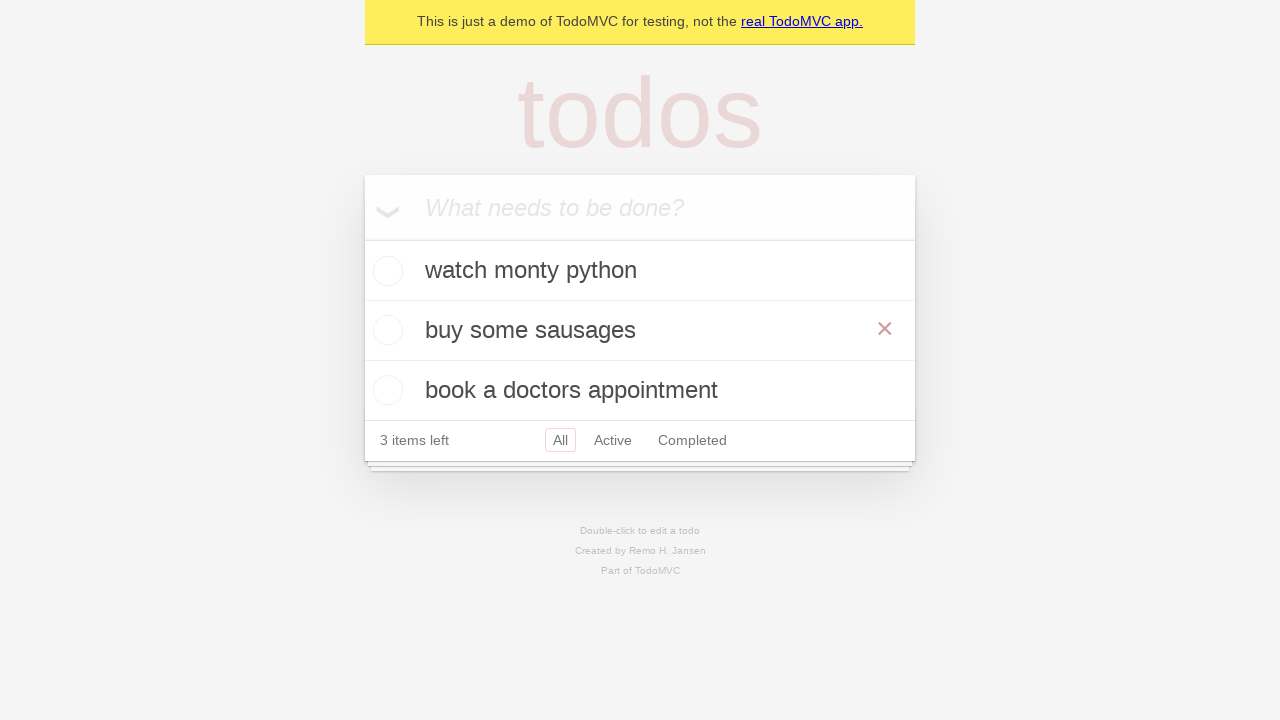

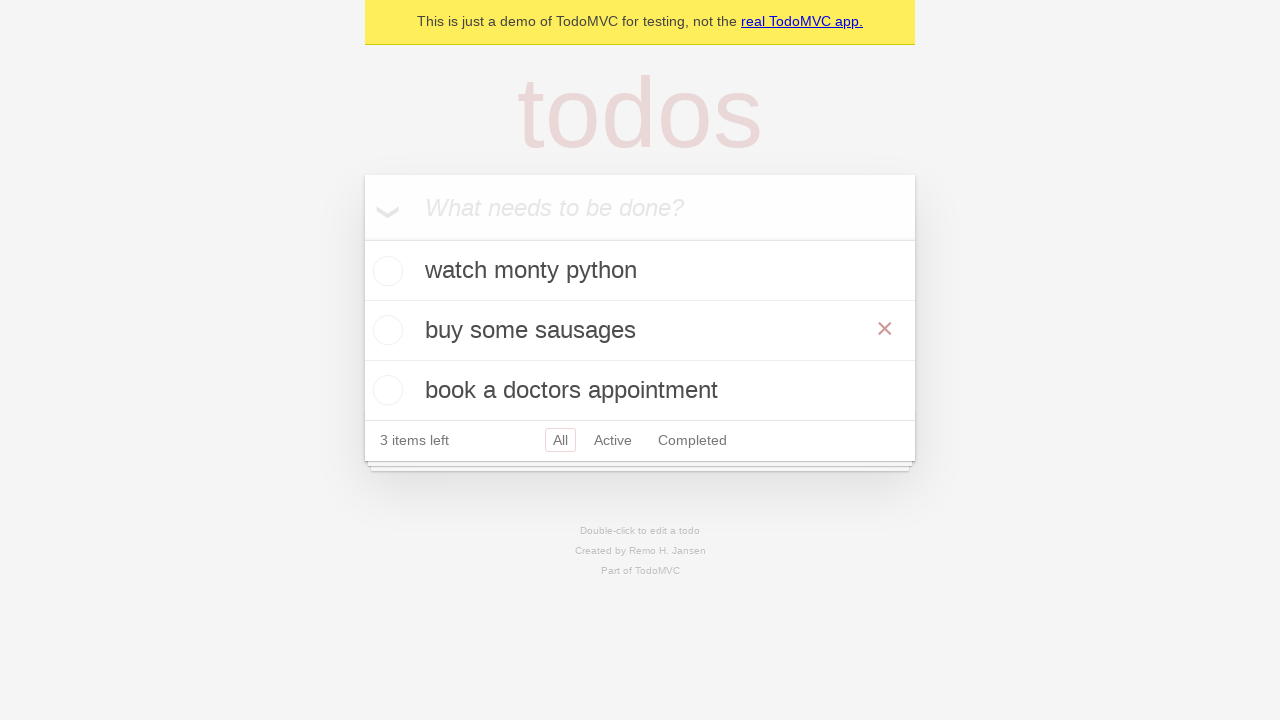